Tests drag and drop functionality on jQuery UI demo page by switching to an iframe and dragging an element to a target drop zone

Starting URL: https://jqueryui.com/droppable/

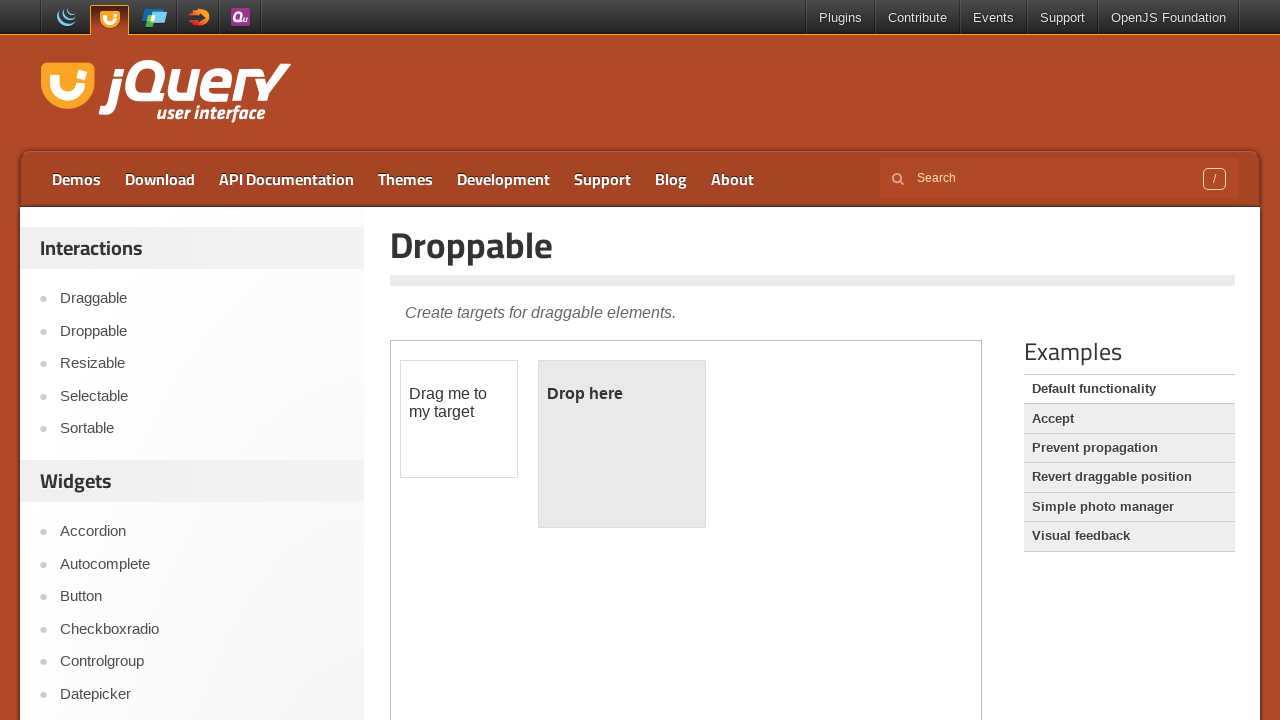

Located the demo iframe containing drag and drop elements
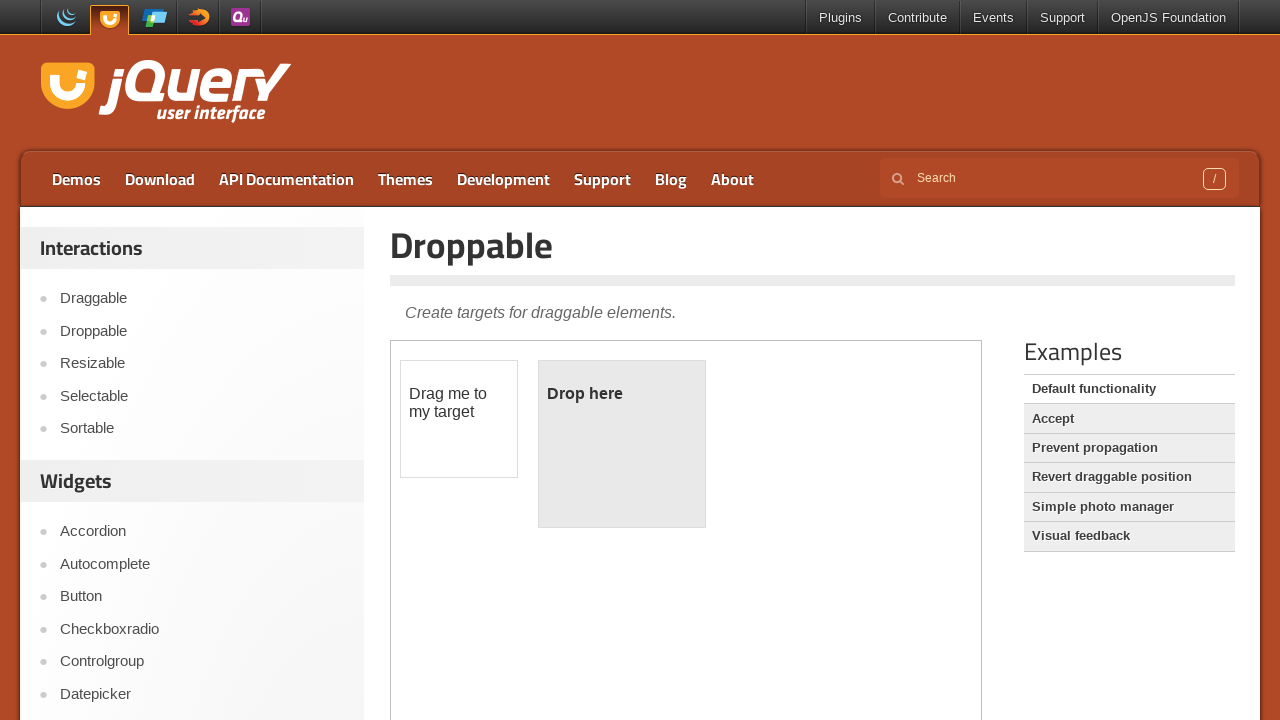

Located the draggable element (#draggable) within the iframe
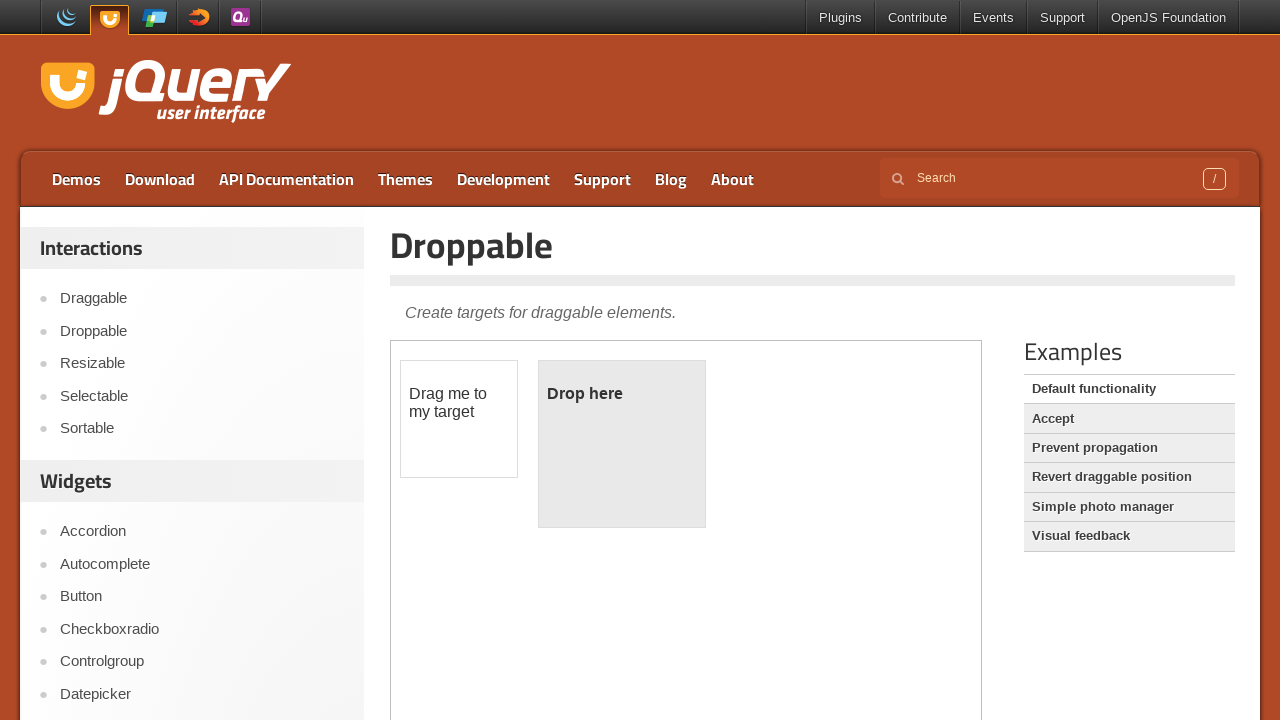

Located the droppable target element (#droppable) within the iframe
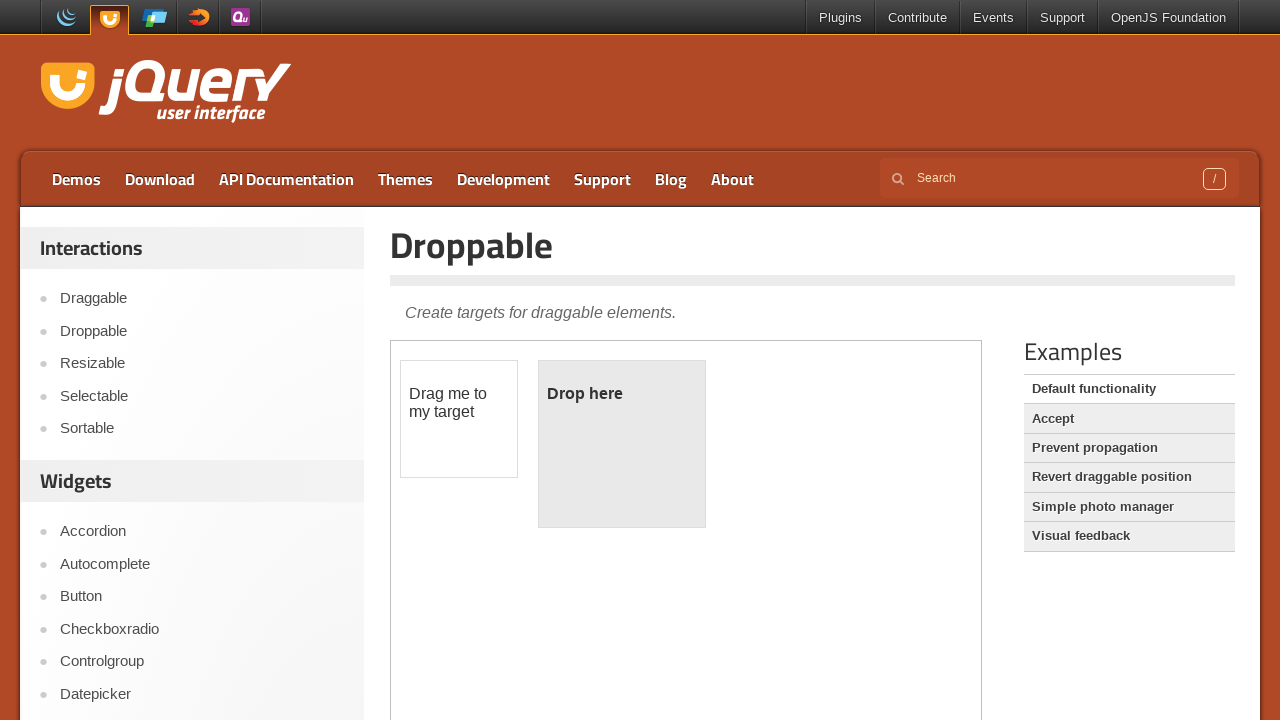

Dragged the draggable element to the droppable target zone at (622, 444)
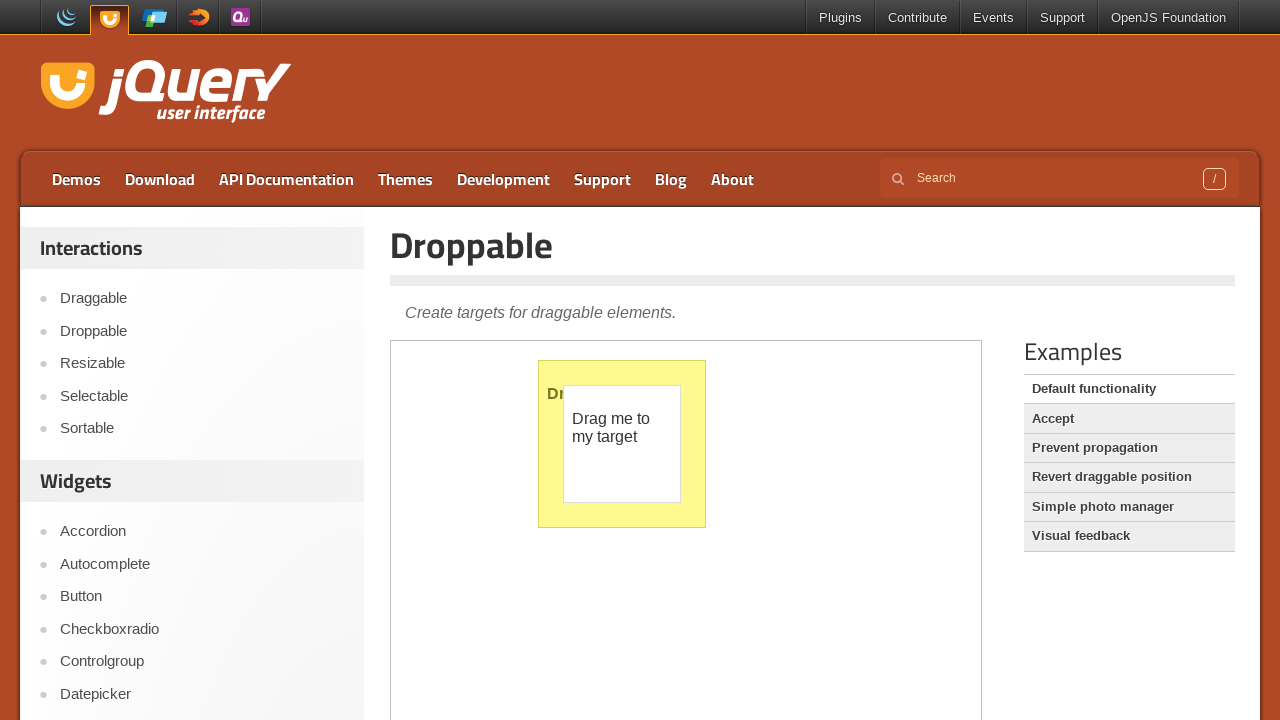

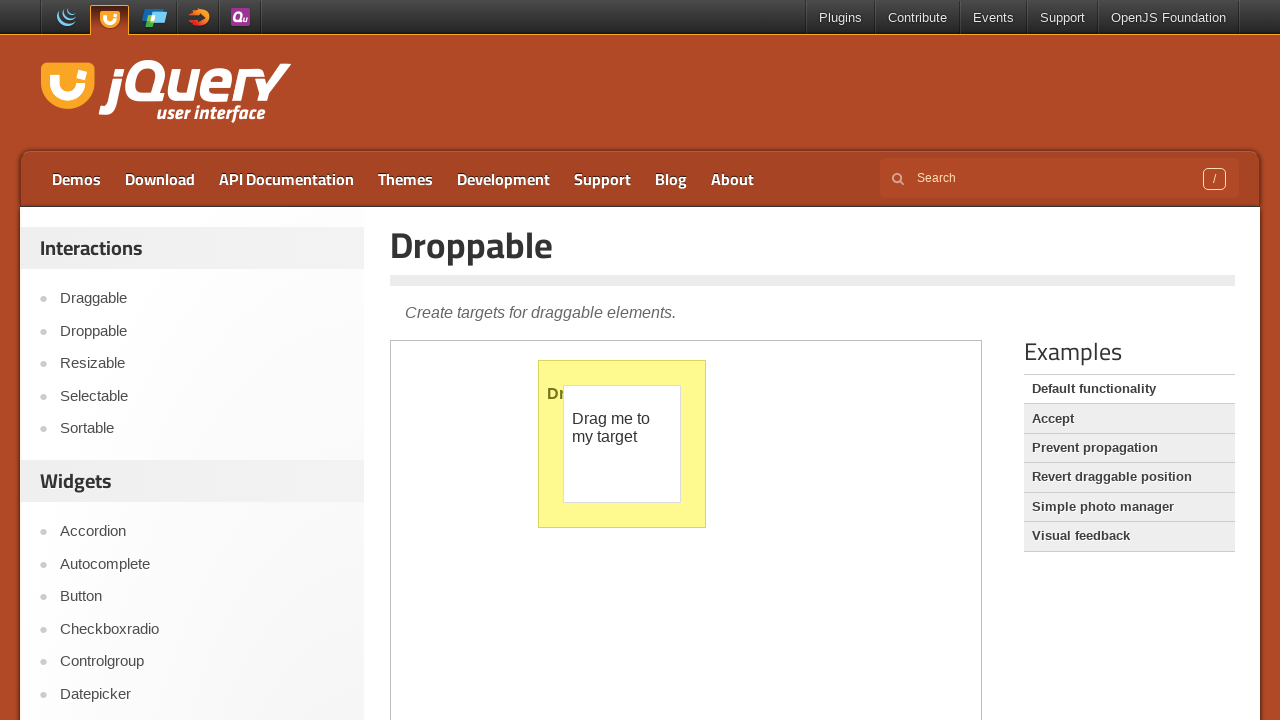